Tests drag and drop functionality by dragging an element and dropping it onto a target element

Starting URL: https://jqueryui.com/resources/demos/droppable/default.html

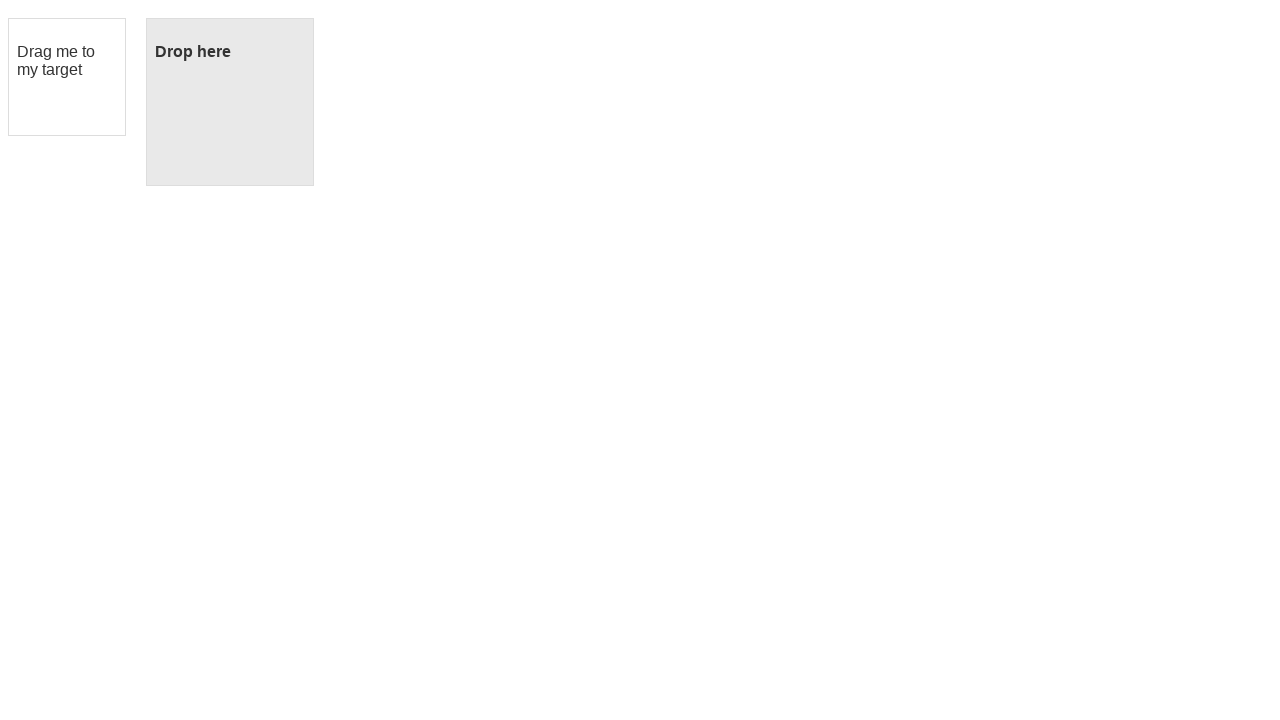

Located draggable element with ID 'draggable'
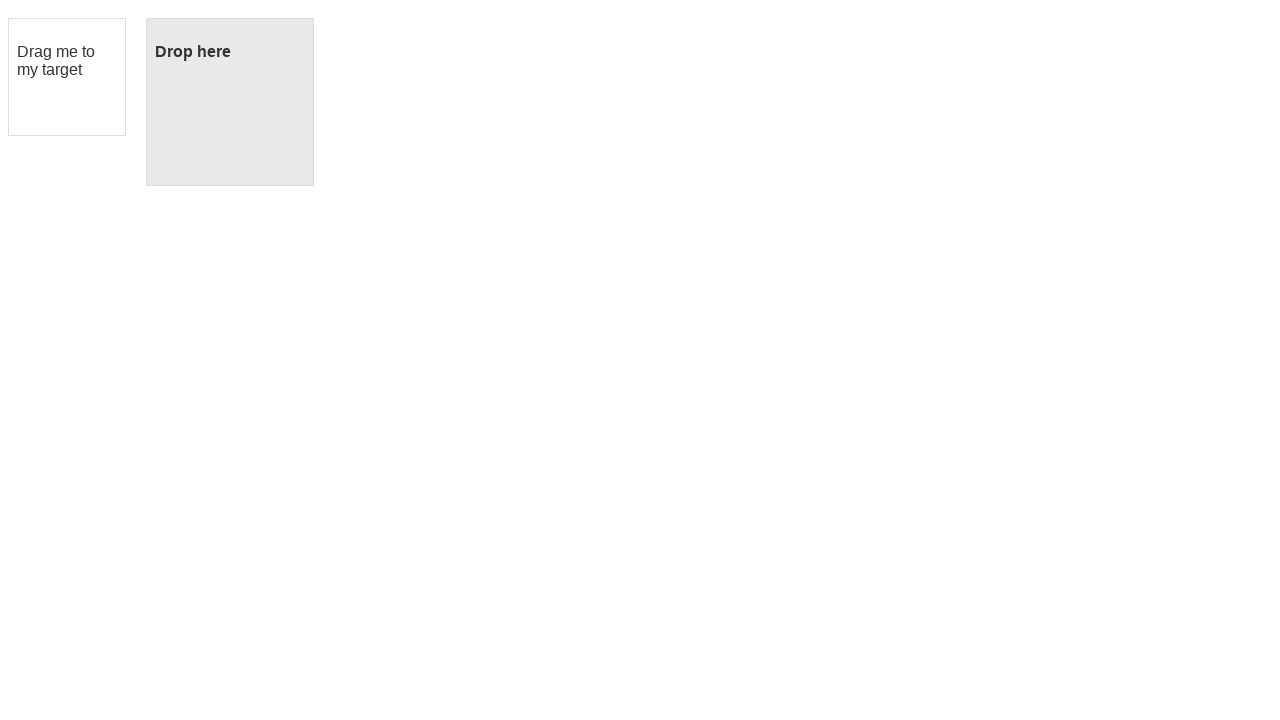

Located droppable target element with ID 'droppable'
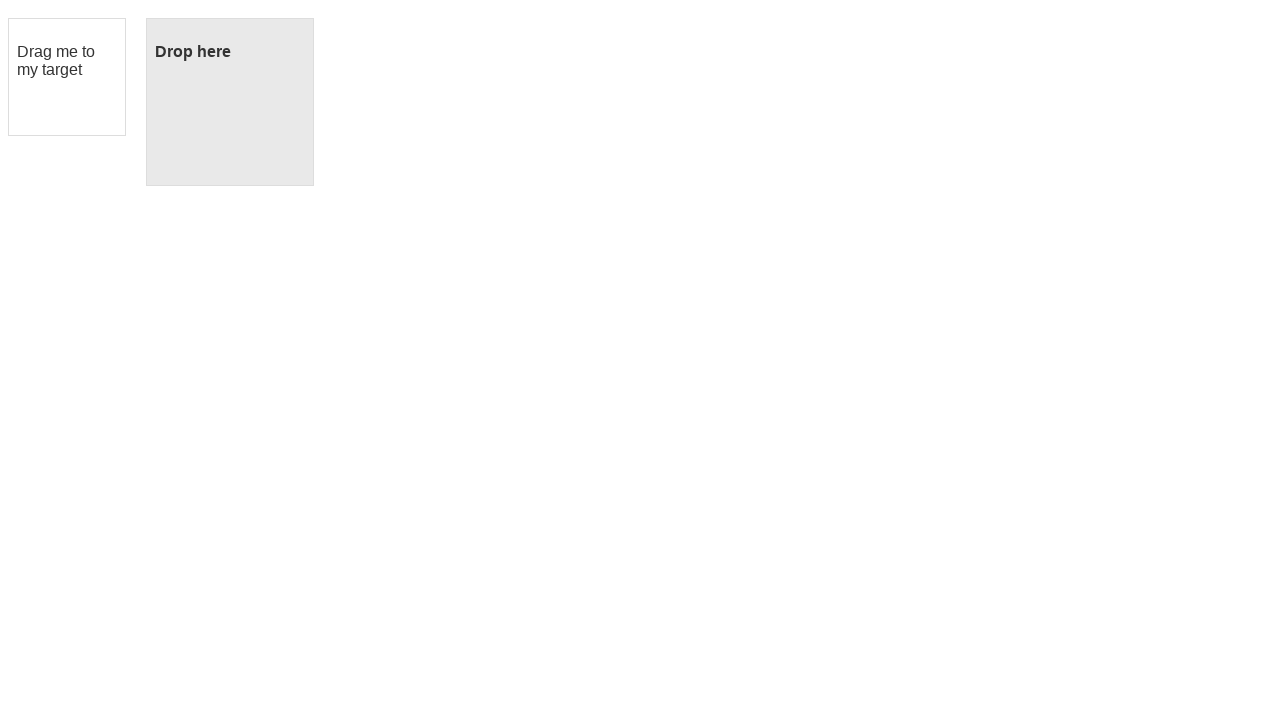

Dragged element onto droppable target at (230, 102)
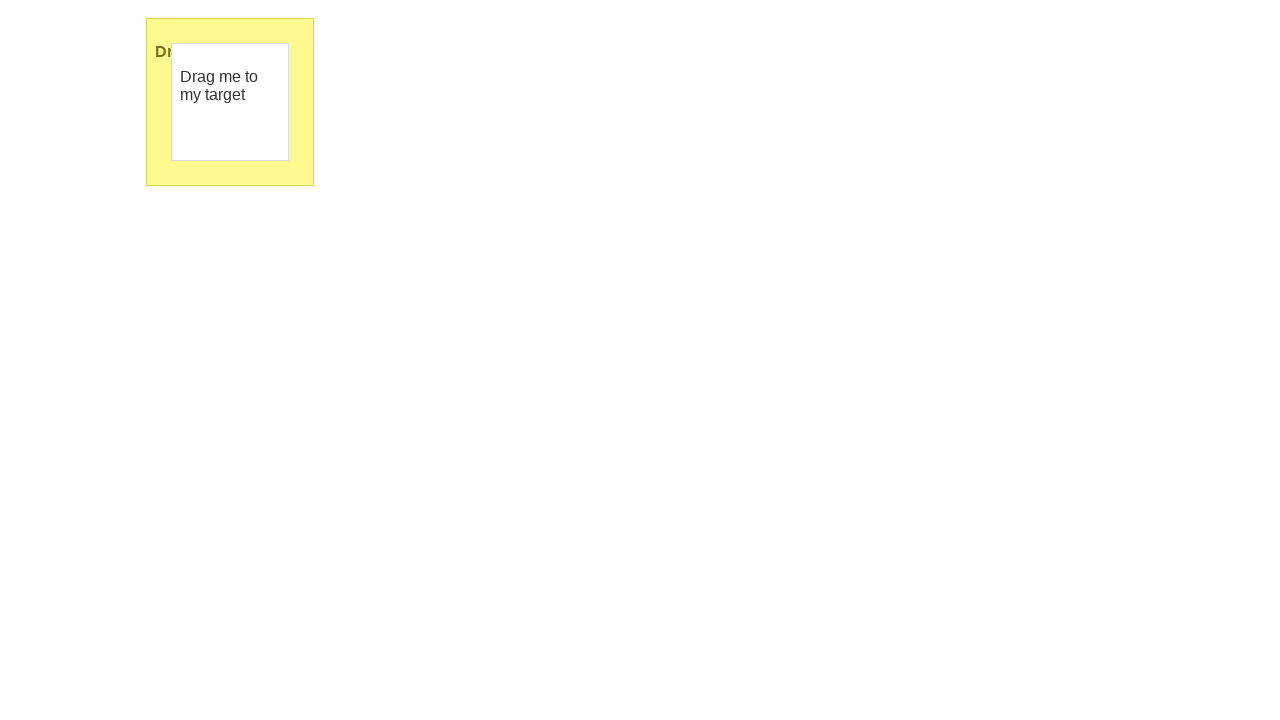

Waited 3 seconds to observe drag and drop result
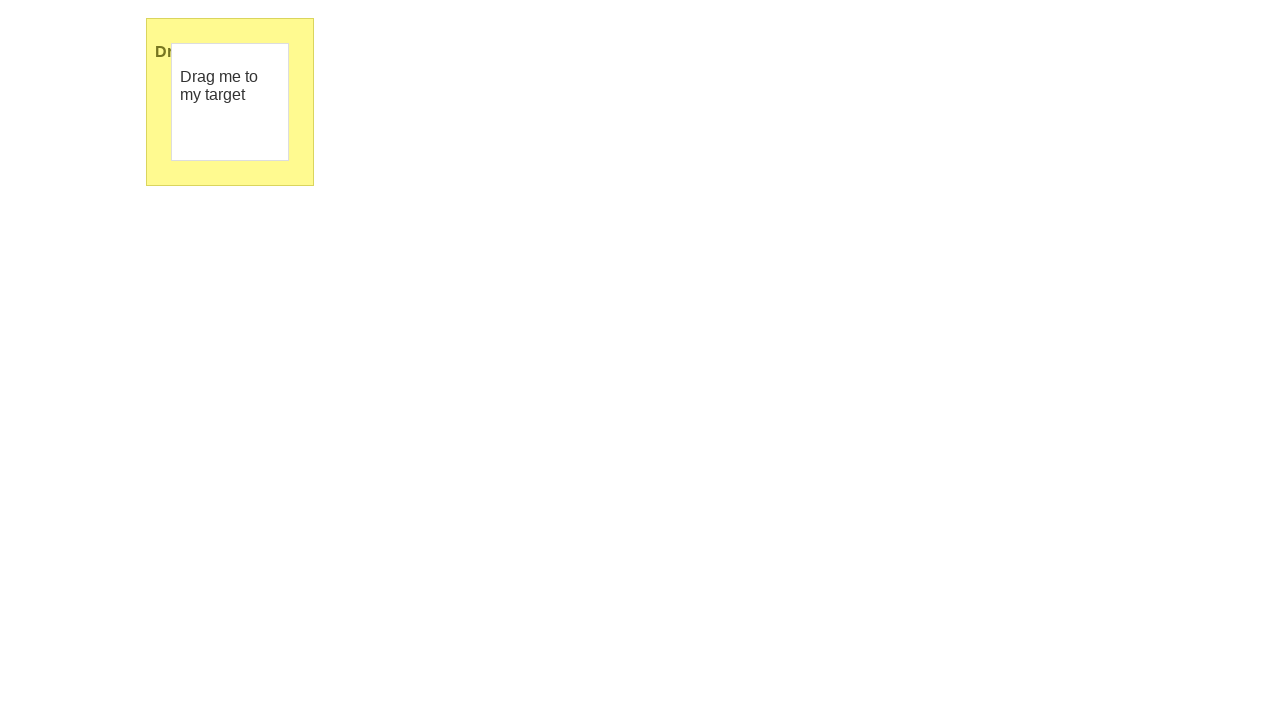

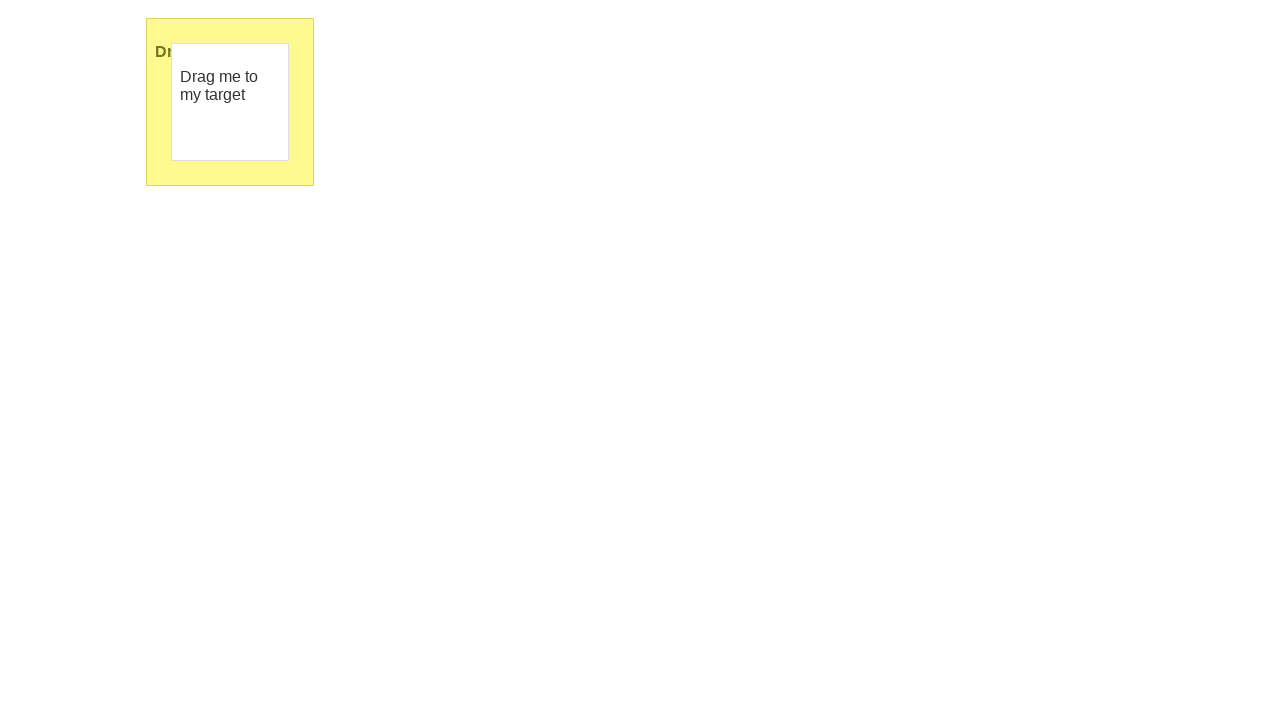